Navigates from the Alerts main page to the Alerts sub-page using the side menu

Starting URL: https://demoqa.com/alertsWindows

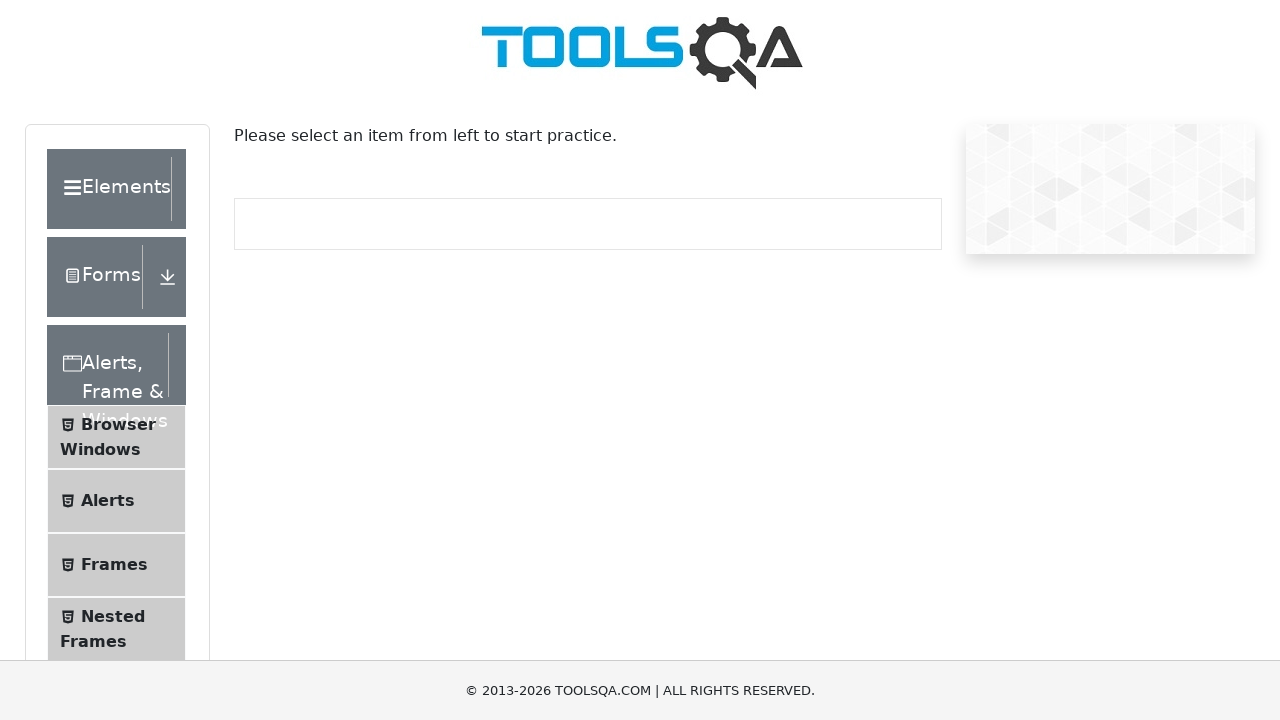

Clicked on Alerts text in side menu at (107, 365) on text=Alerts
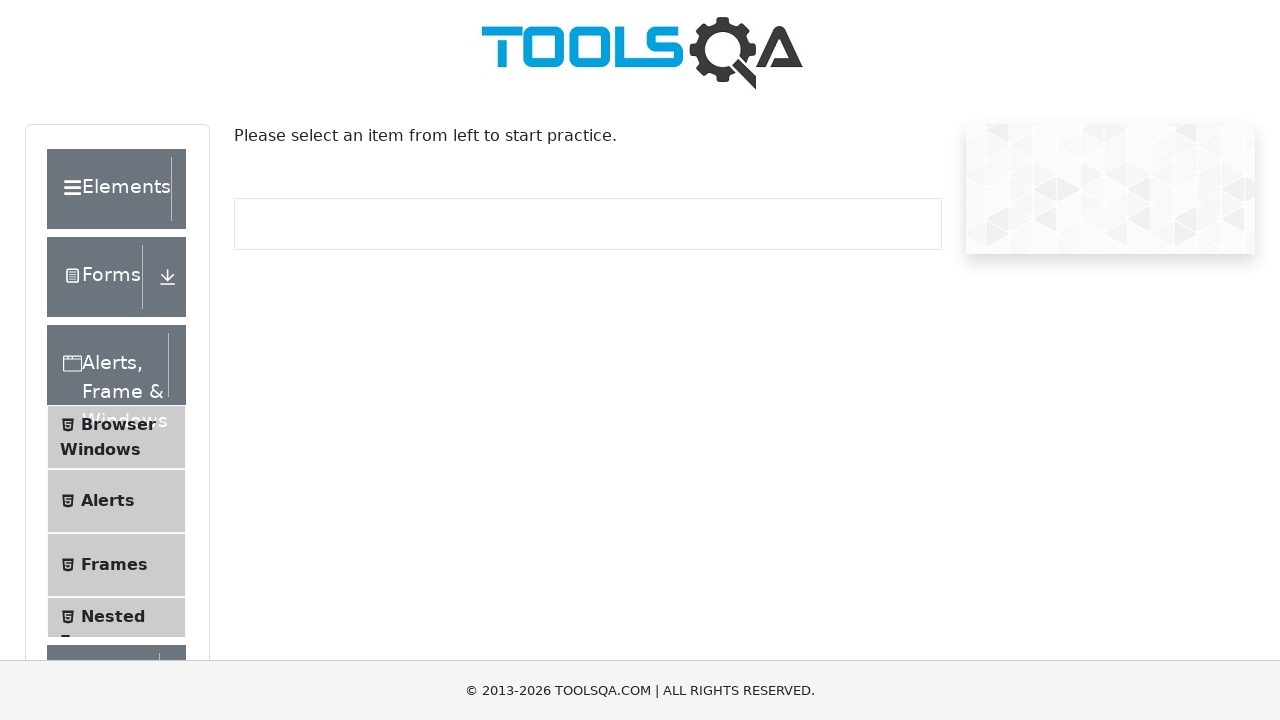

Clicked on Alerts list item in side menu (excluding Frames) at (116, 413) on li:has-text('Alerts'):not(:has-text('Frames'))
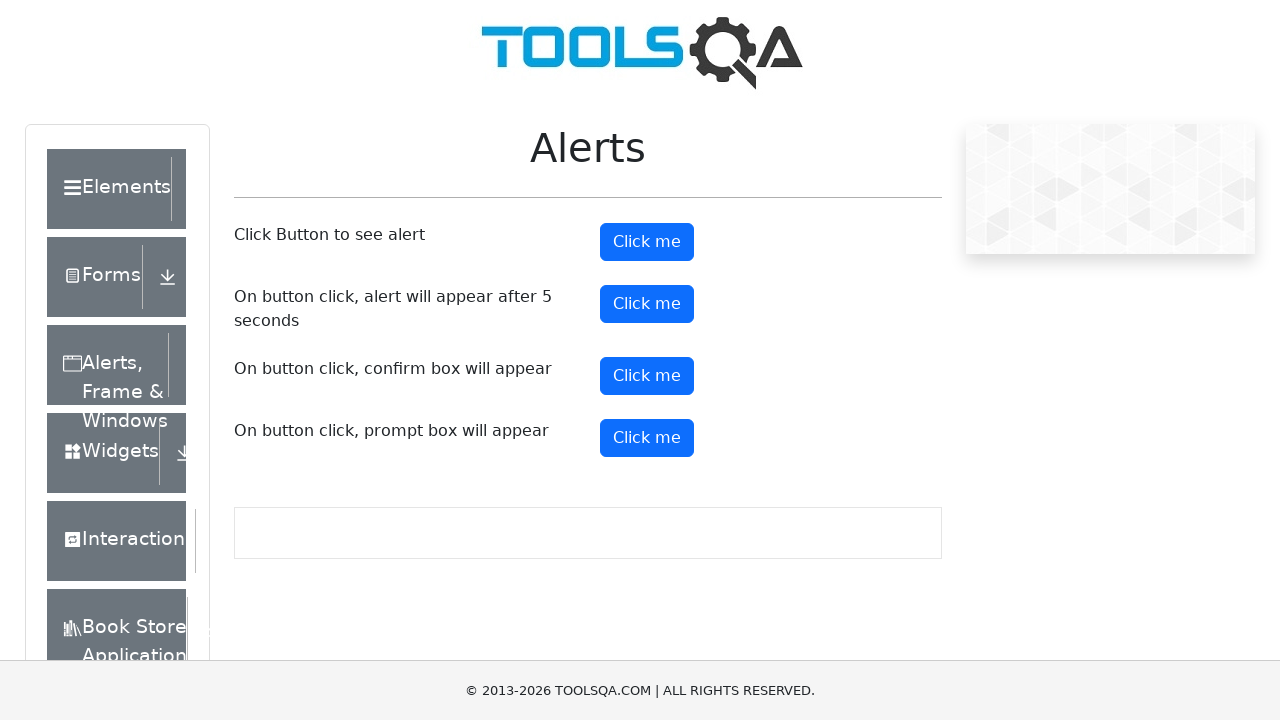

Alerts page loaded - alert button element is now visible
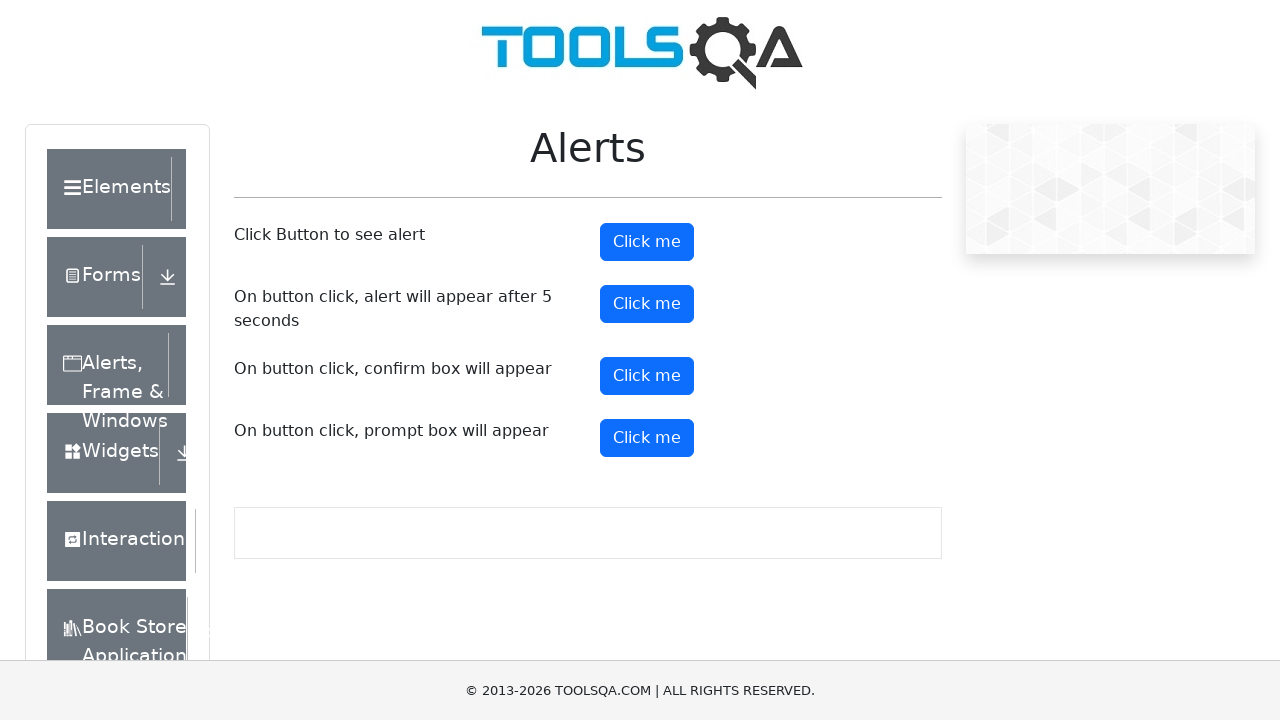

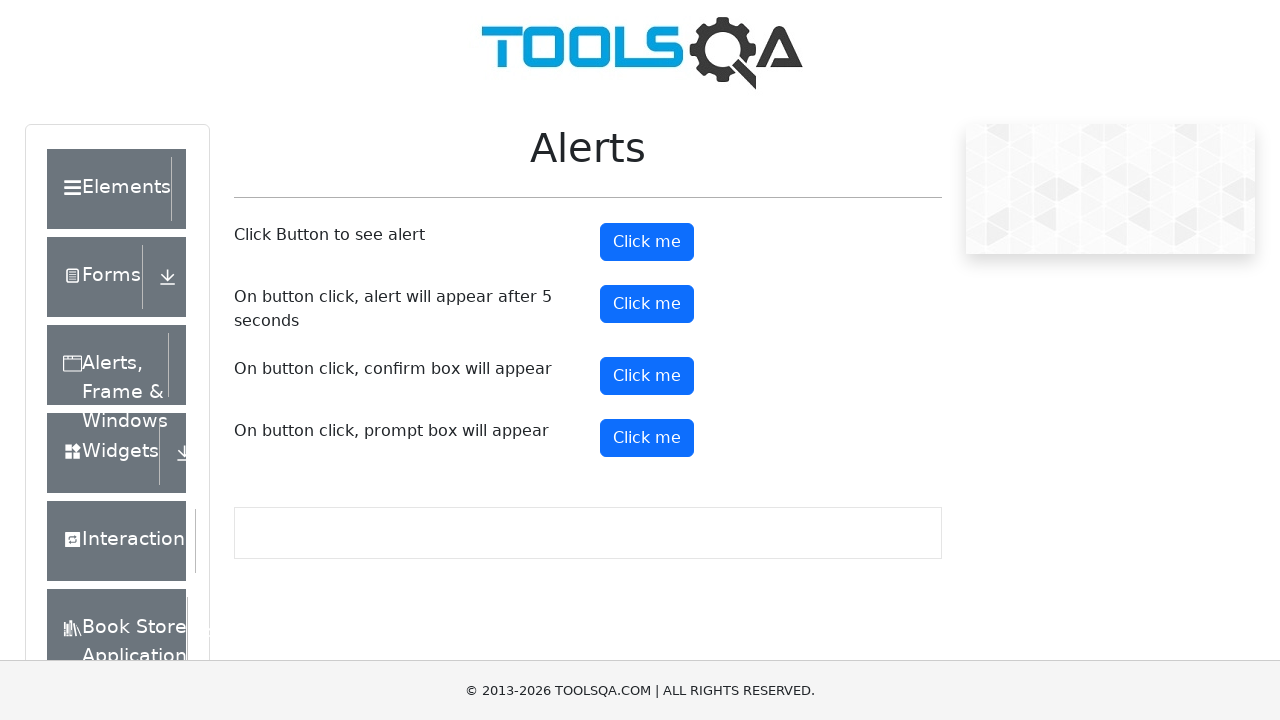